Tests a math puzzle form by extracting a value from an element's attribute, calculating the answer using a logarithmic formula, filling in the result, checking required checkboxes, and submitting the form.

Starting URL: https://suninjuly.github.io/get_attribute.html

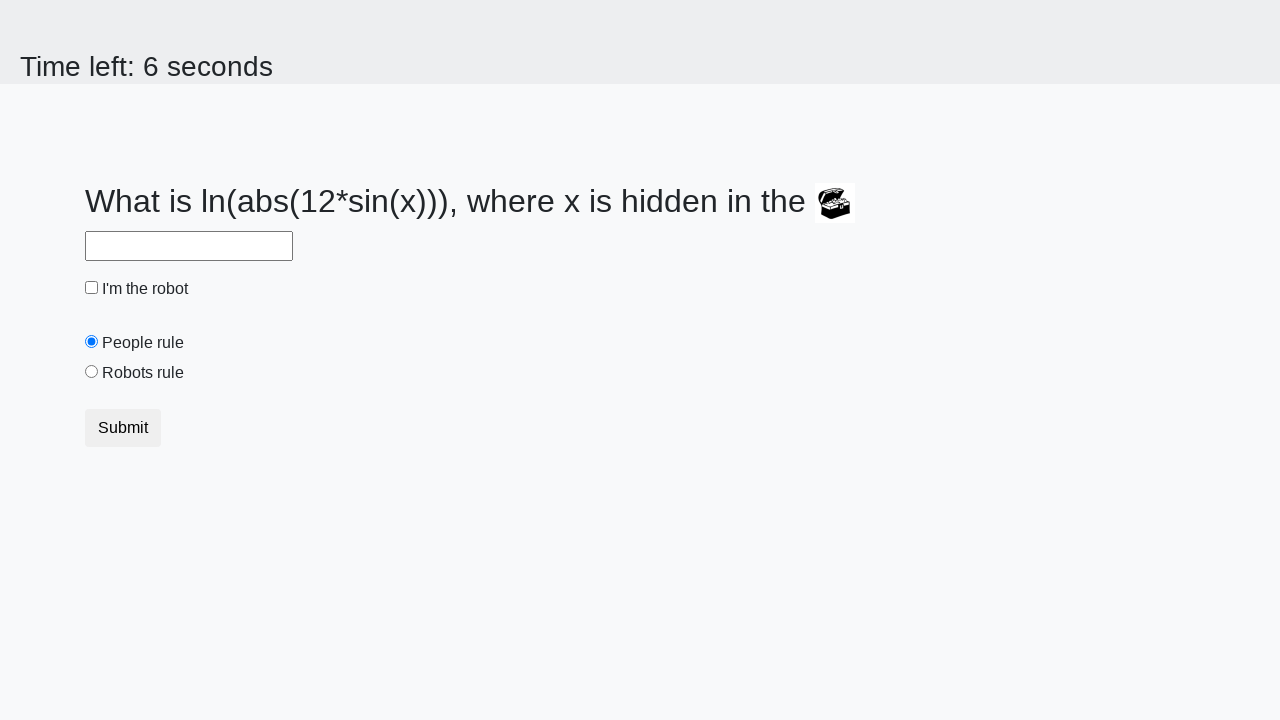

Located the treasure element
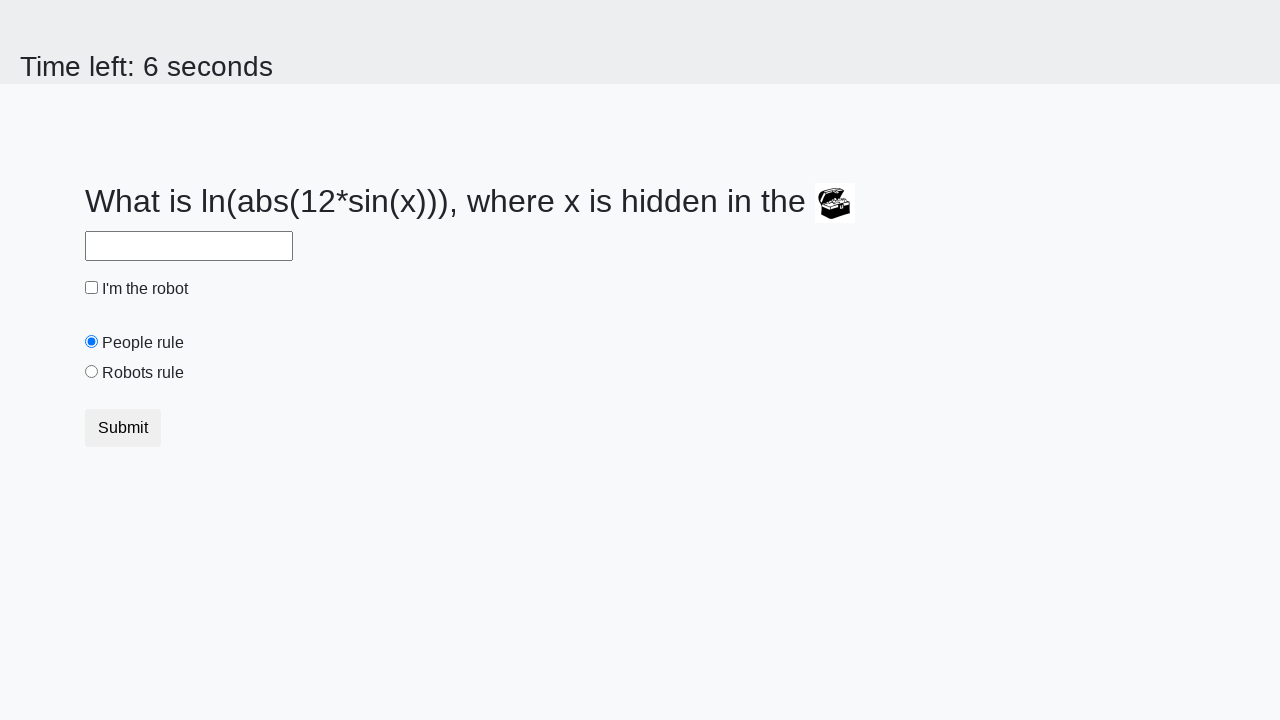

Extracted valuex attribute from treasure element: 725
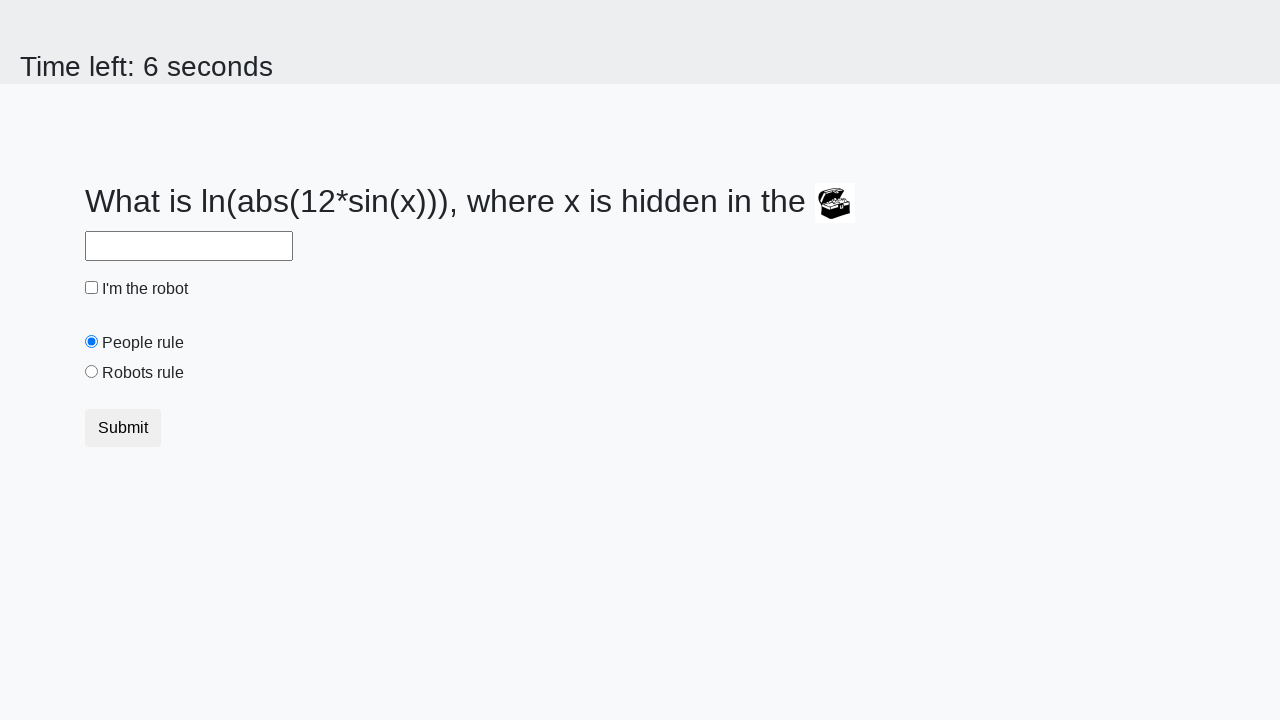

Calculated logarithmic formula result: 2.0544960311128024
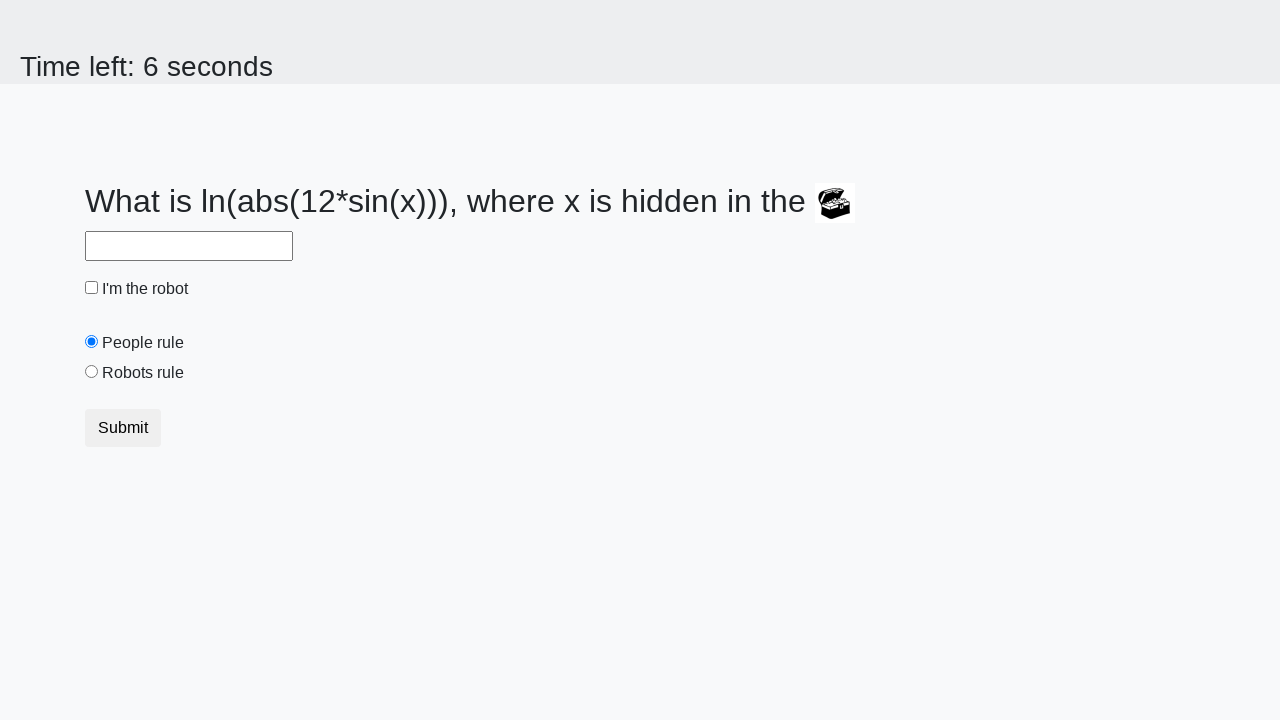

Filled answer field with calculated value: 2.0544960311128024 on #answer
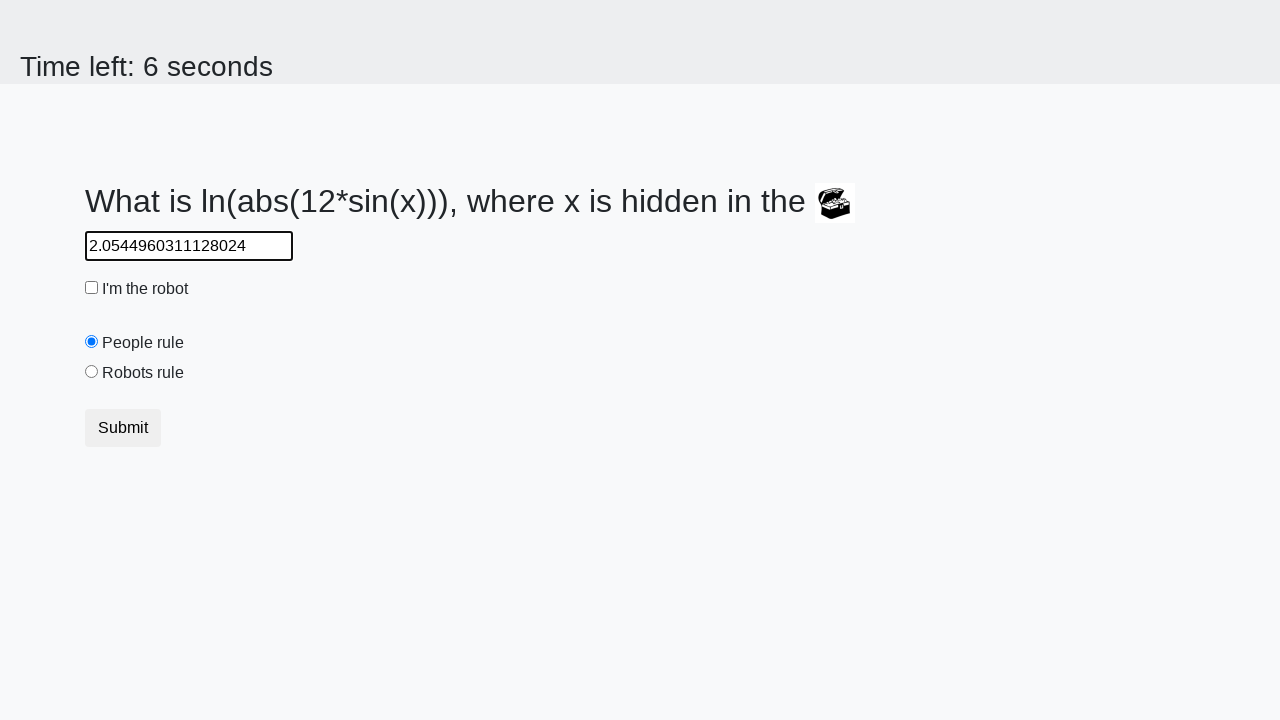

Checked the robot checkbox at (92, 288) on #robotCheckbox
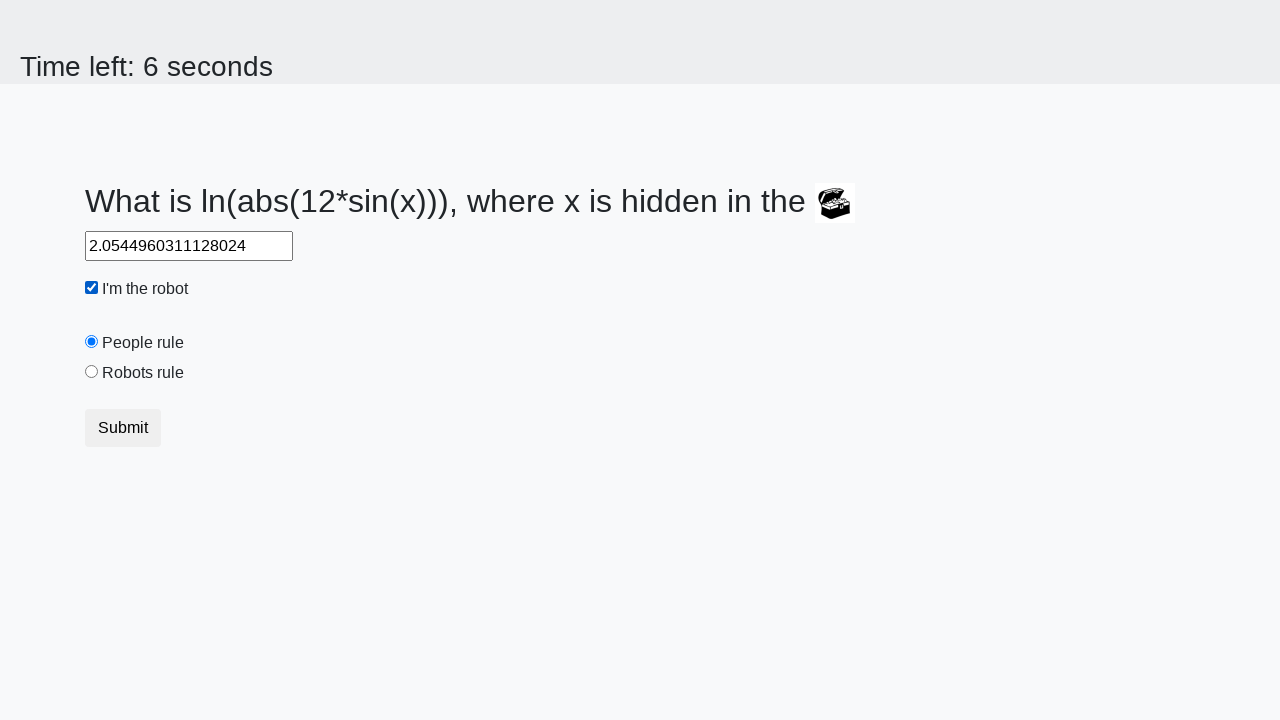

Checked the robots rule checkbox at (92, 372) on #robotsRule
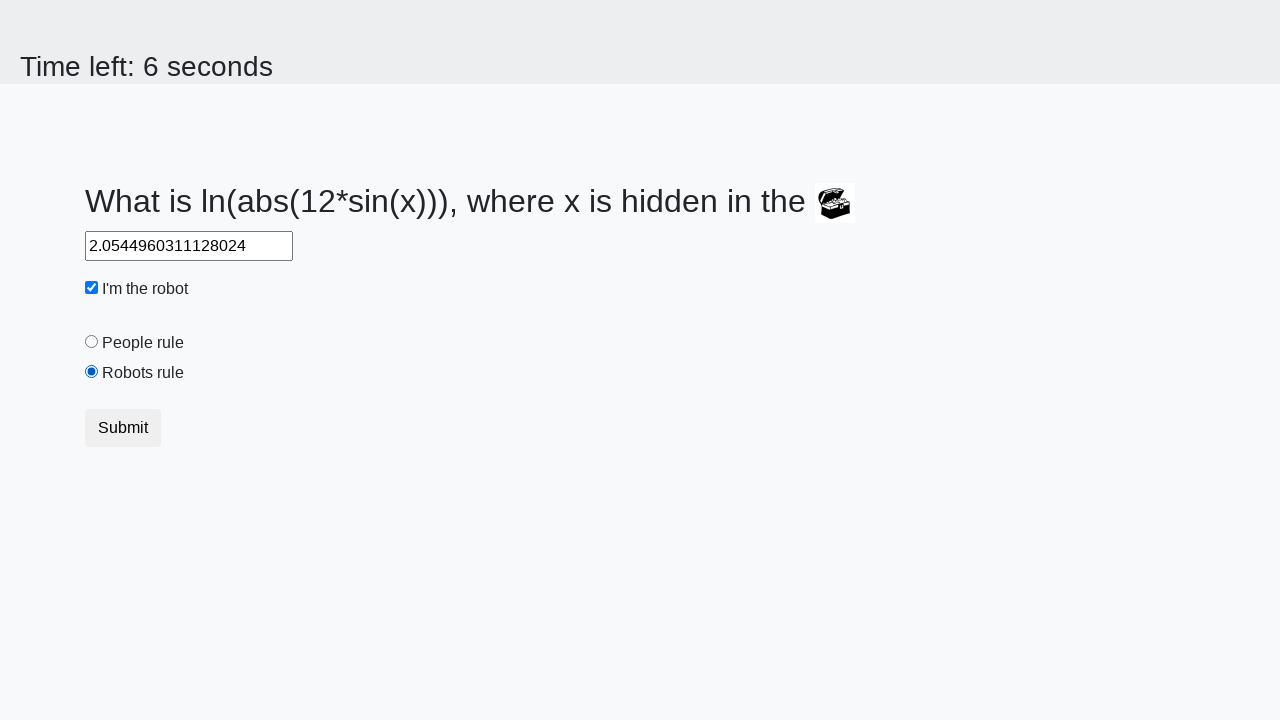

Clicked the submit button to submit the form at (123, 428) on button.btn
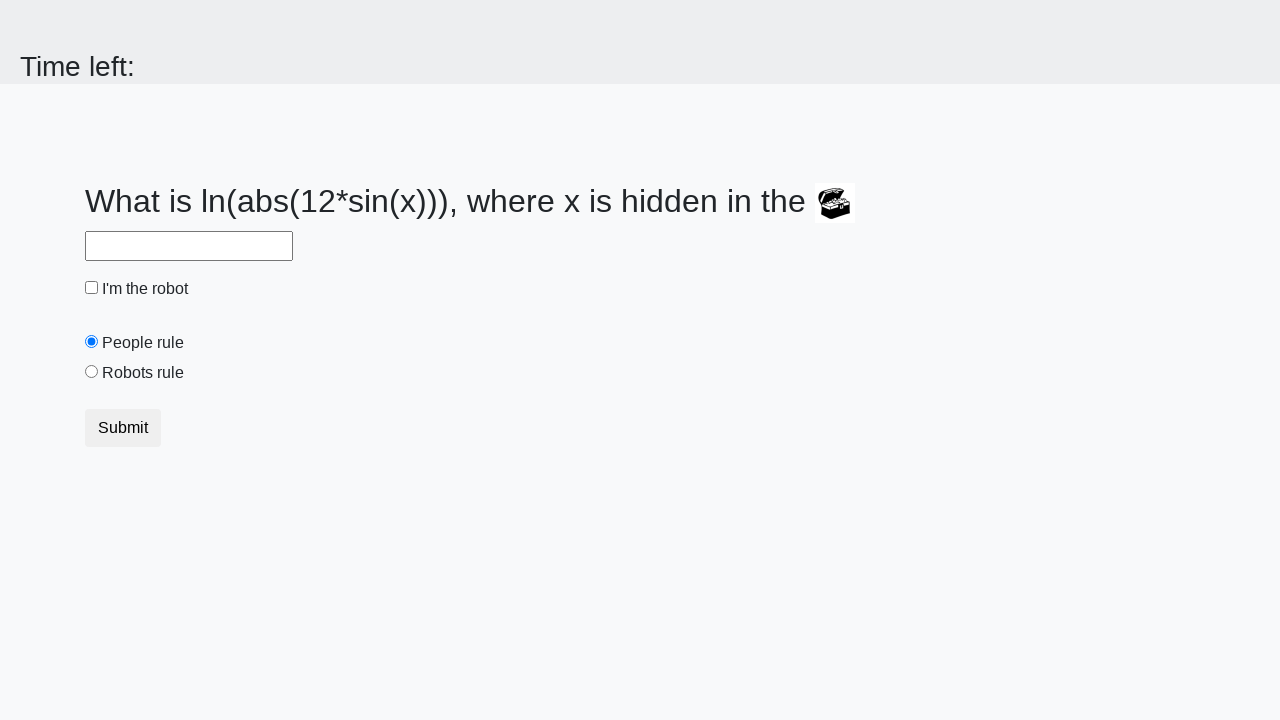

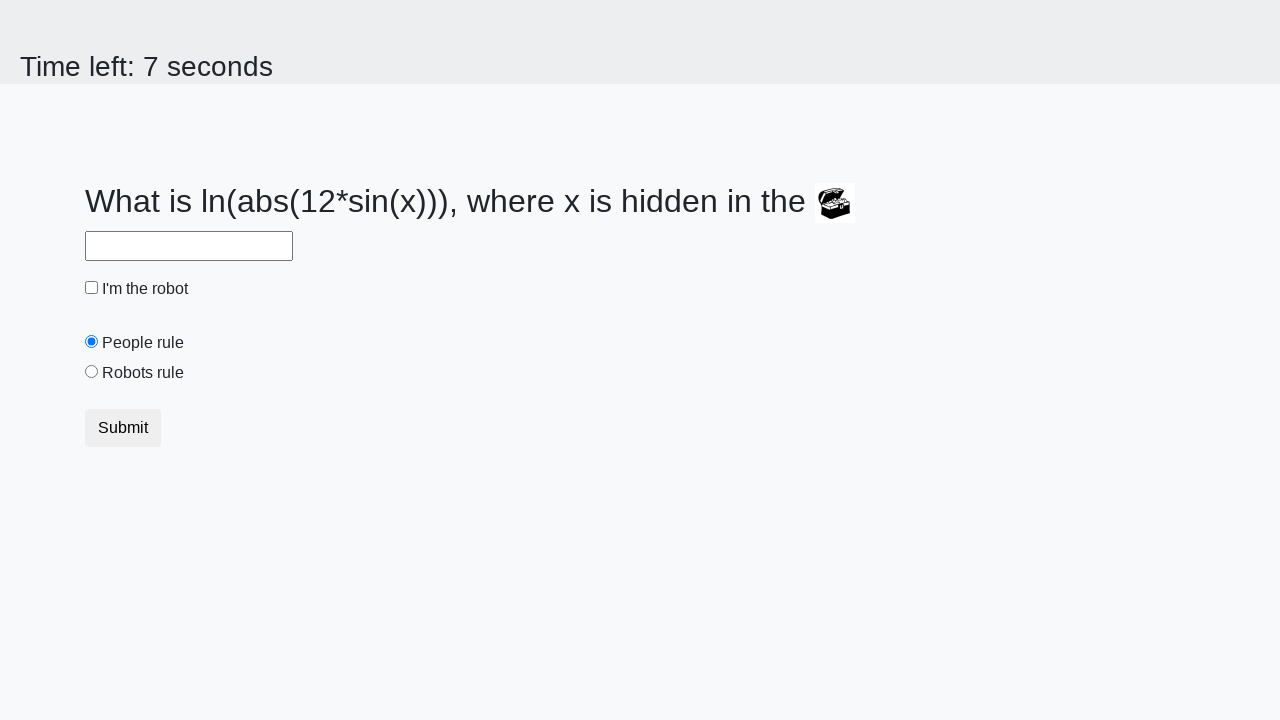